Navigates to the Demoblaze e-commerce demo site and clicks on a link element within the contact container section

Starting URL: https://www.demoblaze.com/

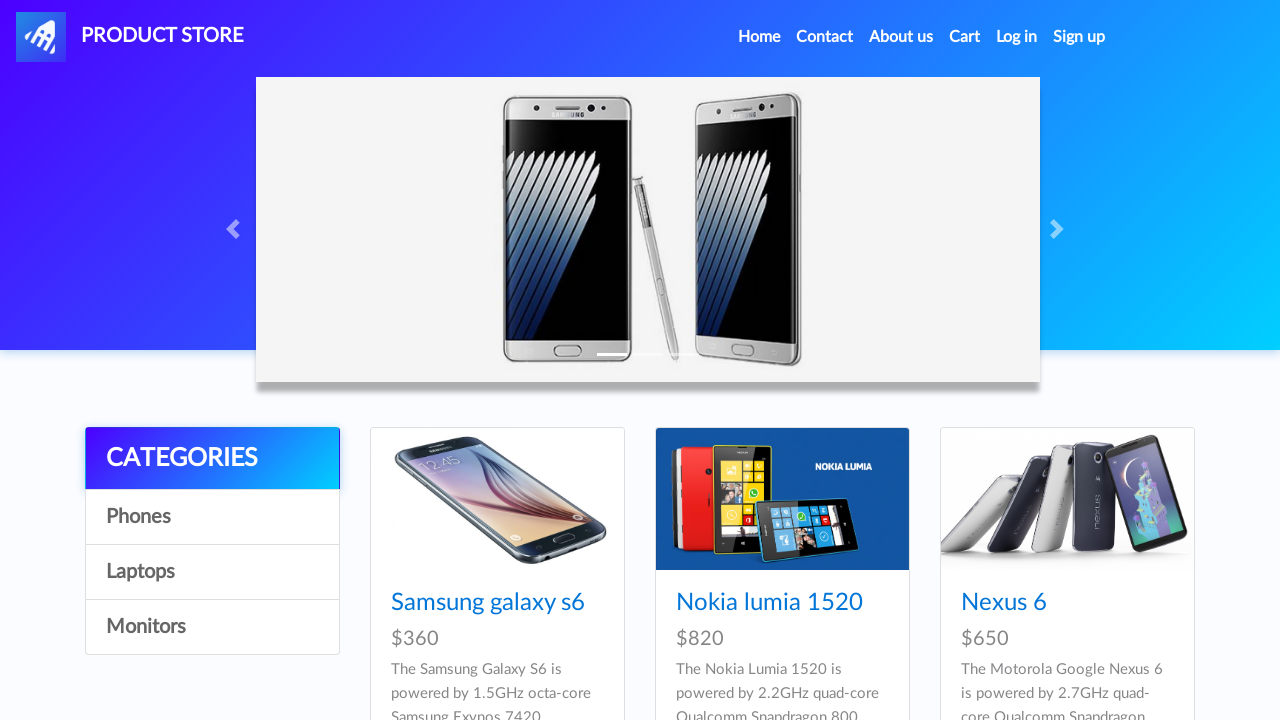

Navigated to Demoblaze e-commerce demo site
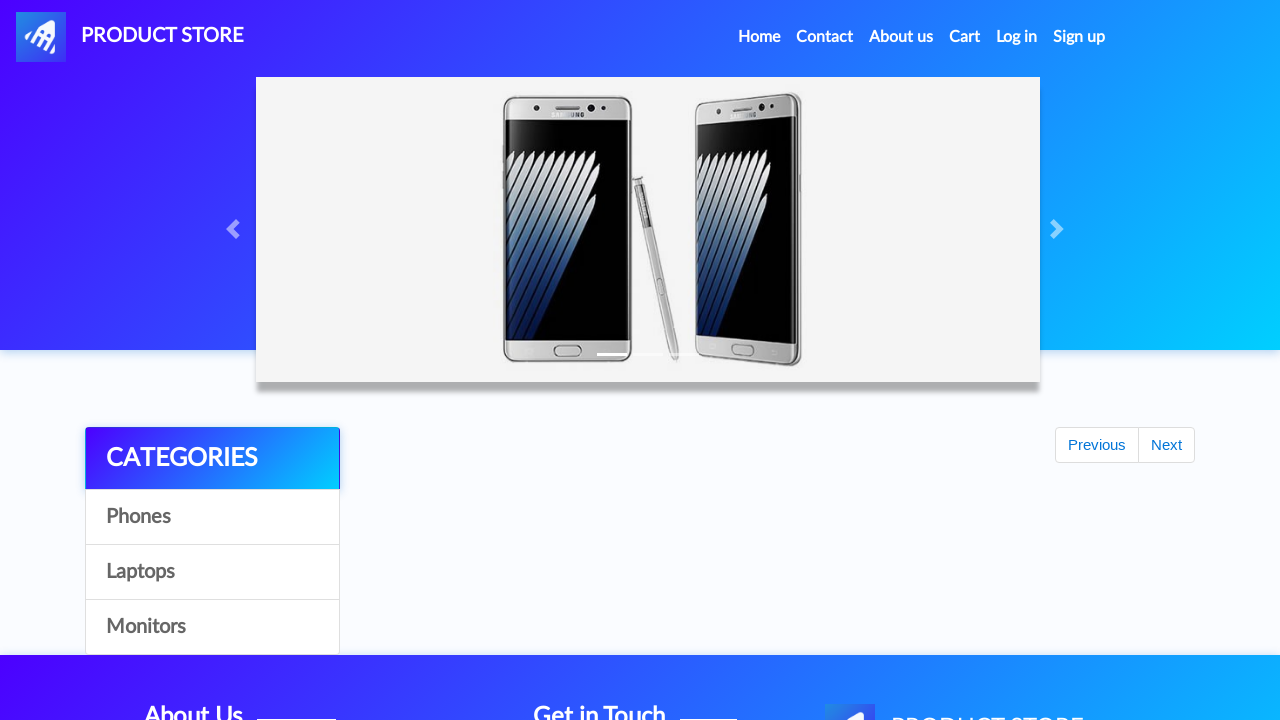

Clicked on the second link element within the contact container section at (212, 517) on xpath=//div[@id='contcont']//a[2]
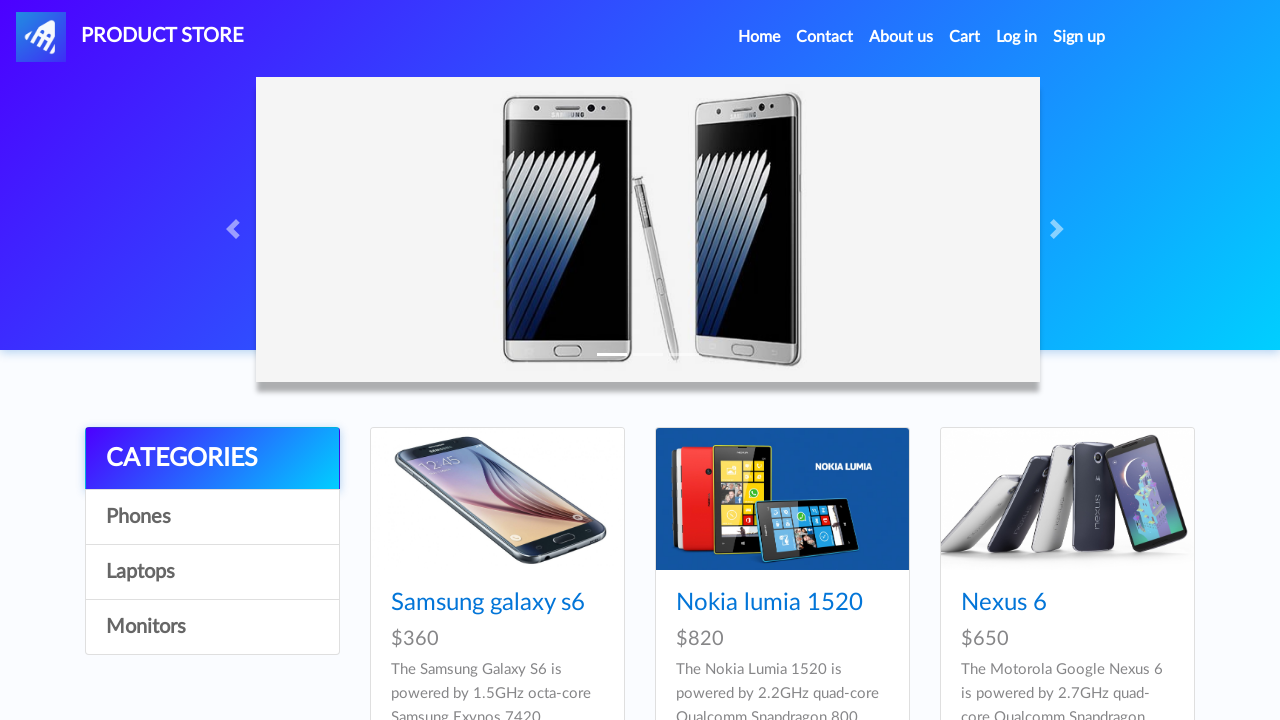

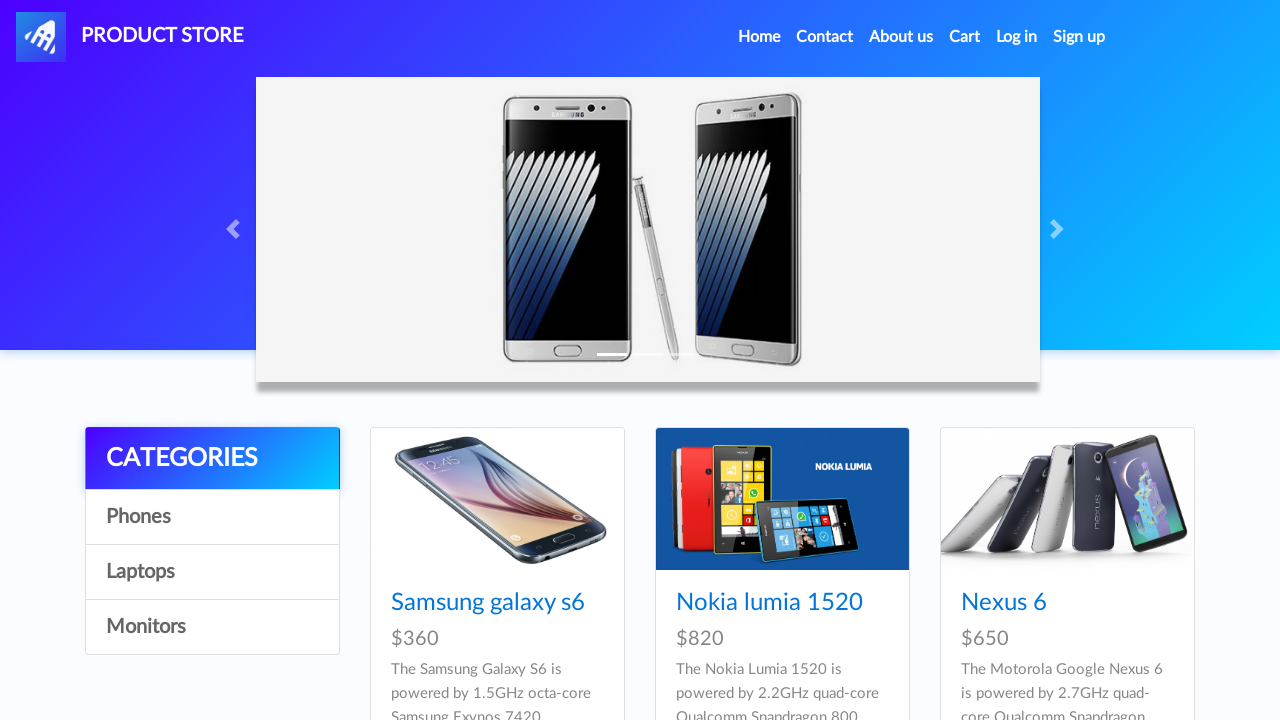